Tests double-click functionality on the pip command element on the PyPI package page

Starting URL: https://pypi.org/project/html-testRunner/

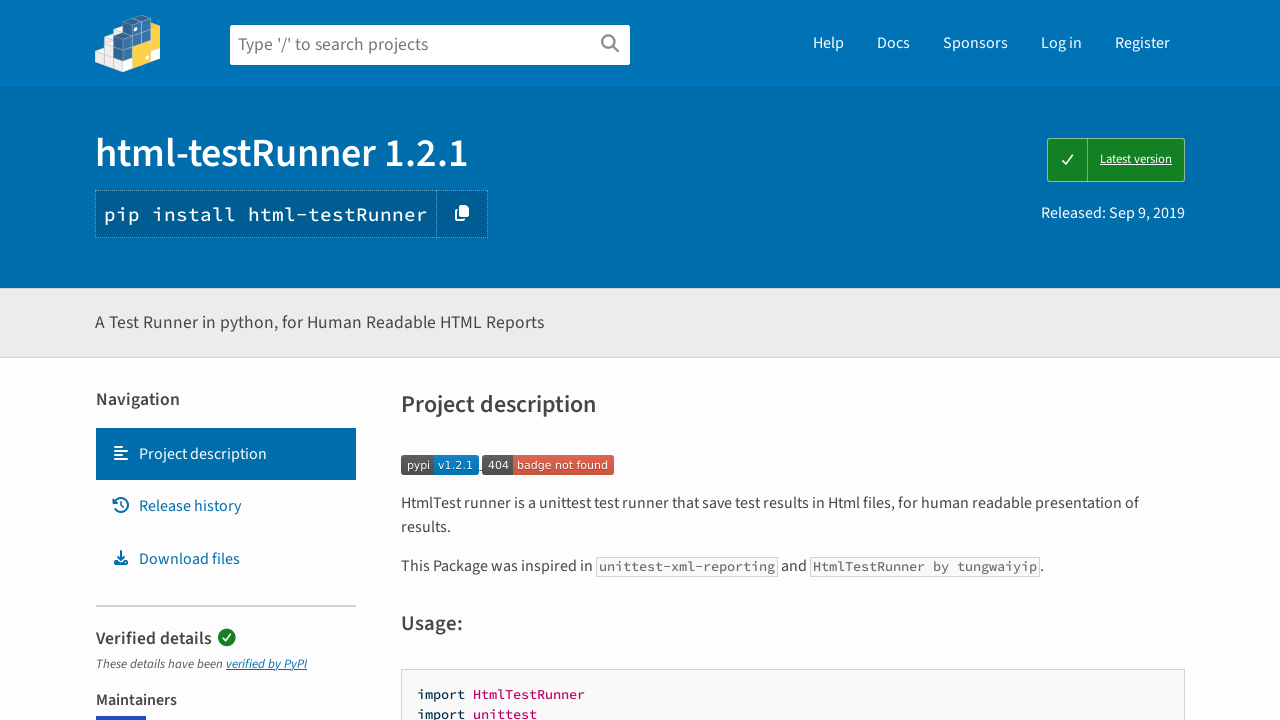

Navigated to PyPI html-testRunner package page
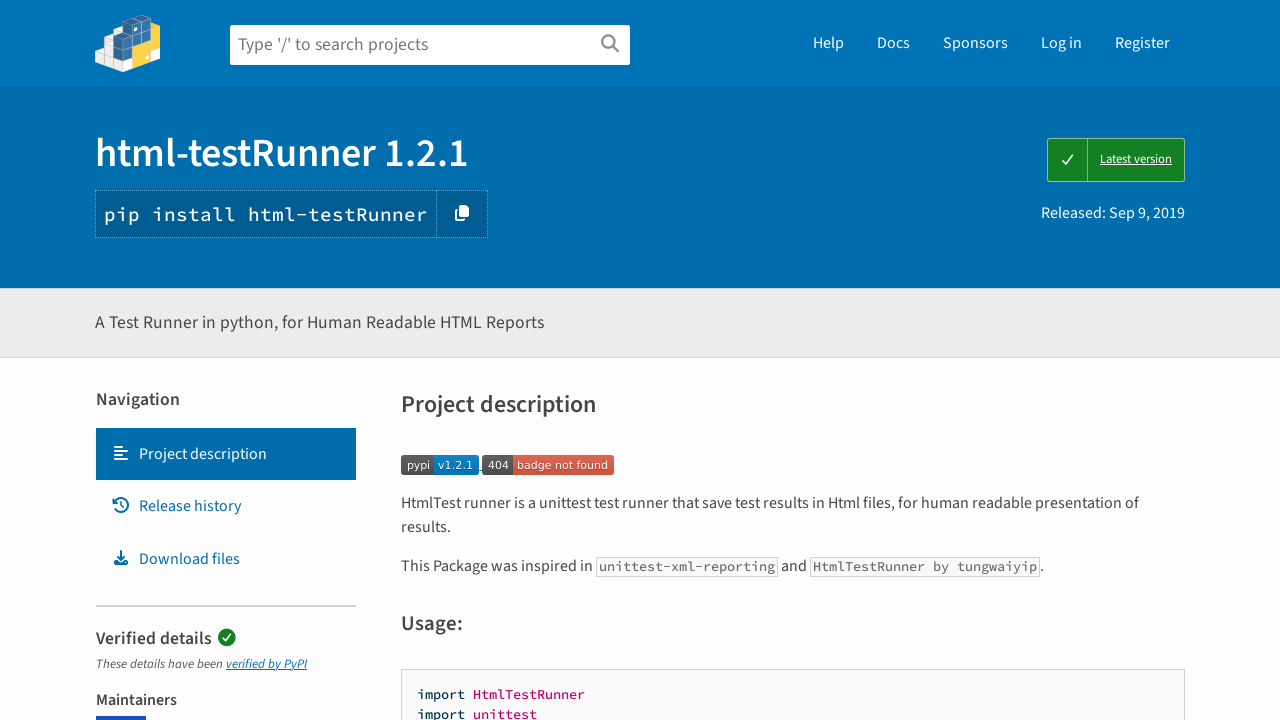

Located pip command element
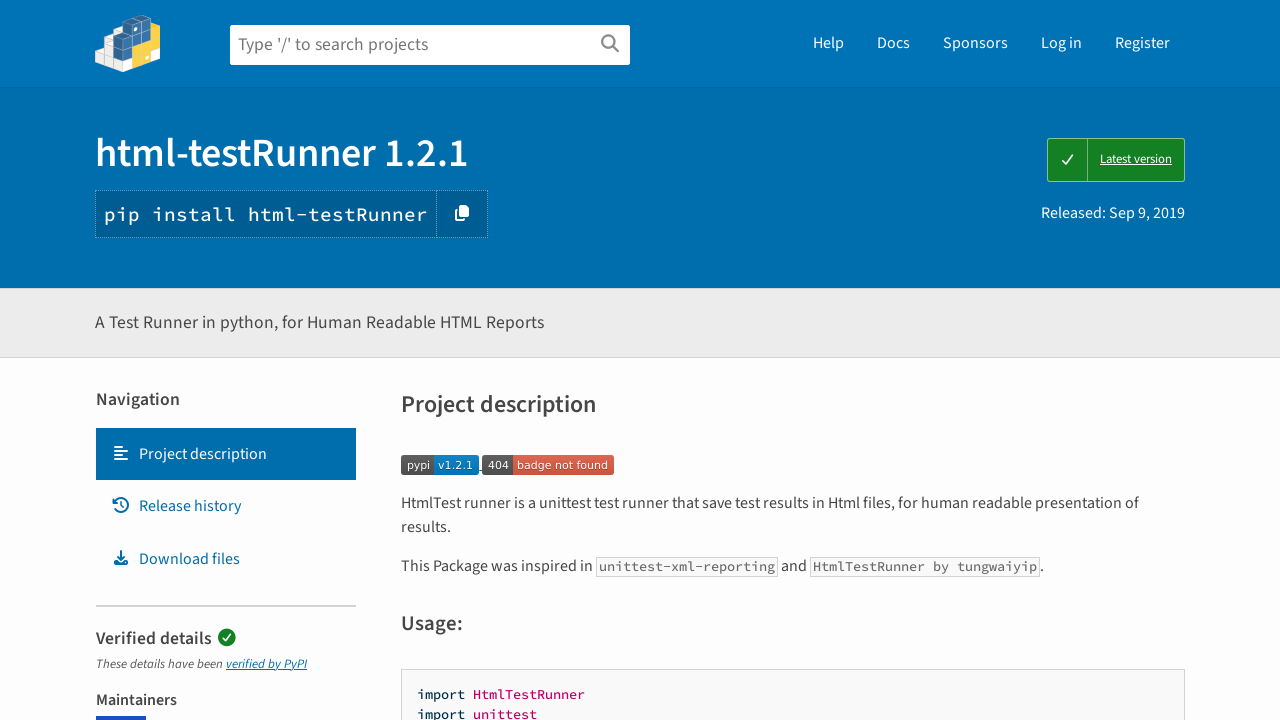

Double-clicked pip command element at (266, 214) on xpath=//*[@id="pip-command"]
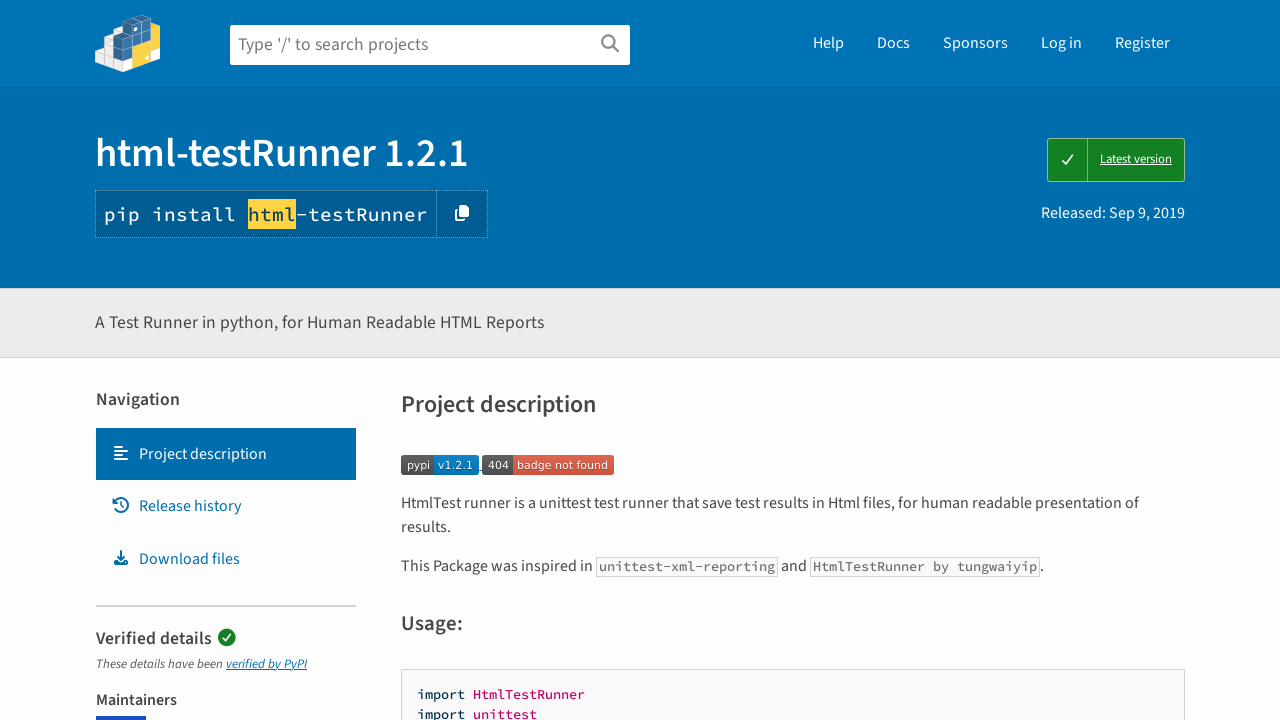

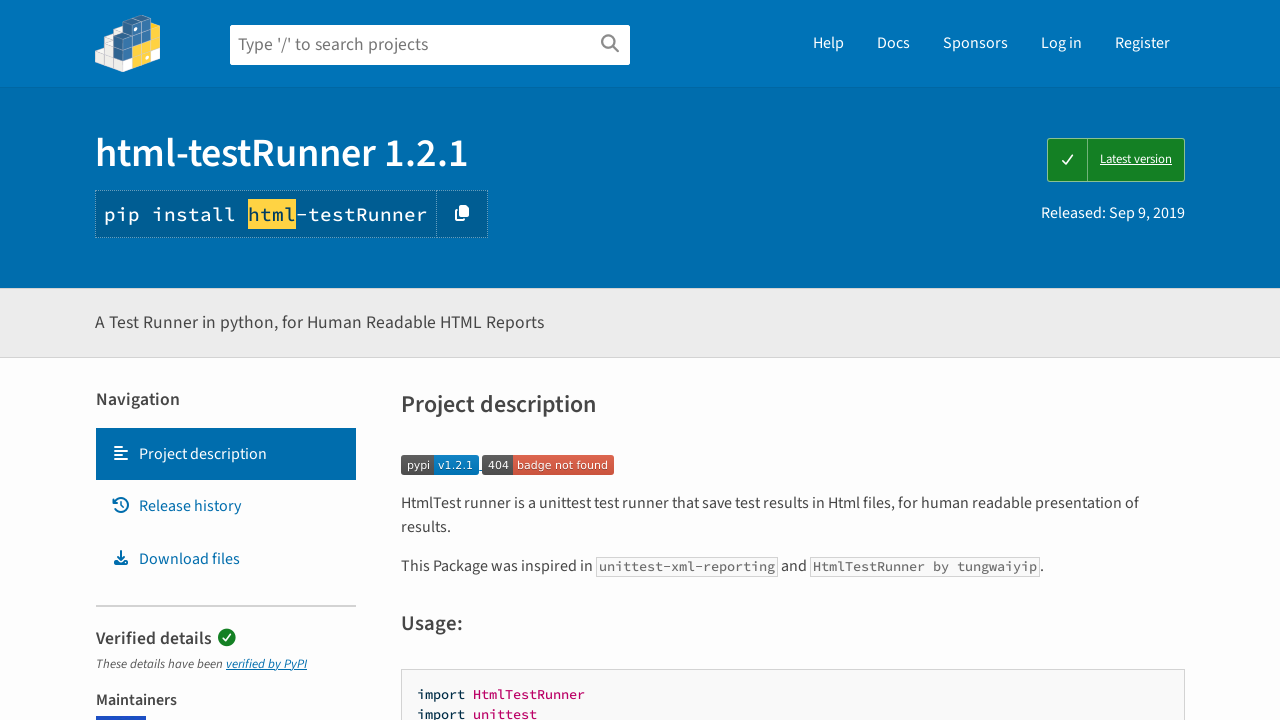